Tests keyboard events functionality by typing text and pressing Enter on a keyboard events demo page, then verifying the page response.

Starting URL: https://training-support.net/webelements/keyboard-events

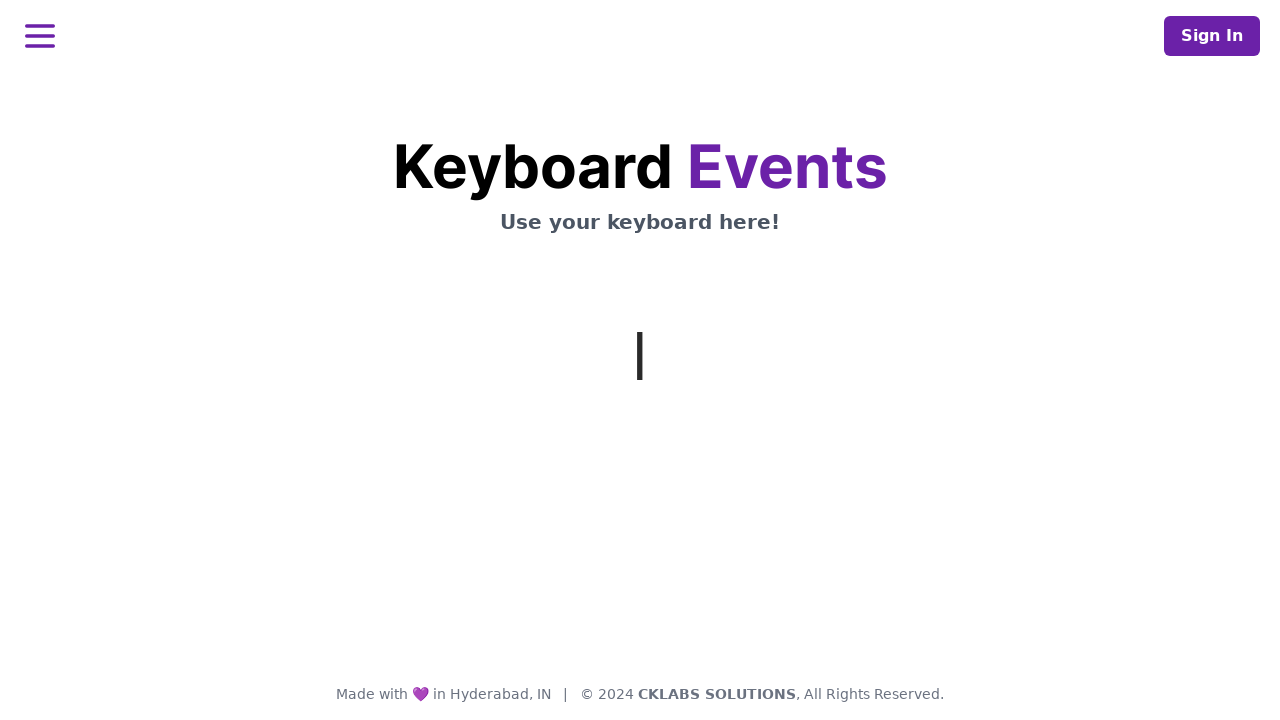

Typed 'This is coming from Selenium' using keyboard
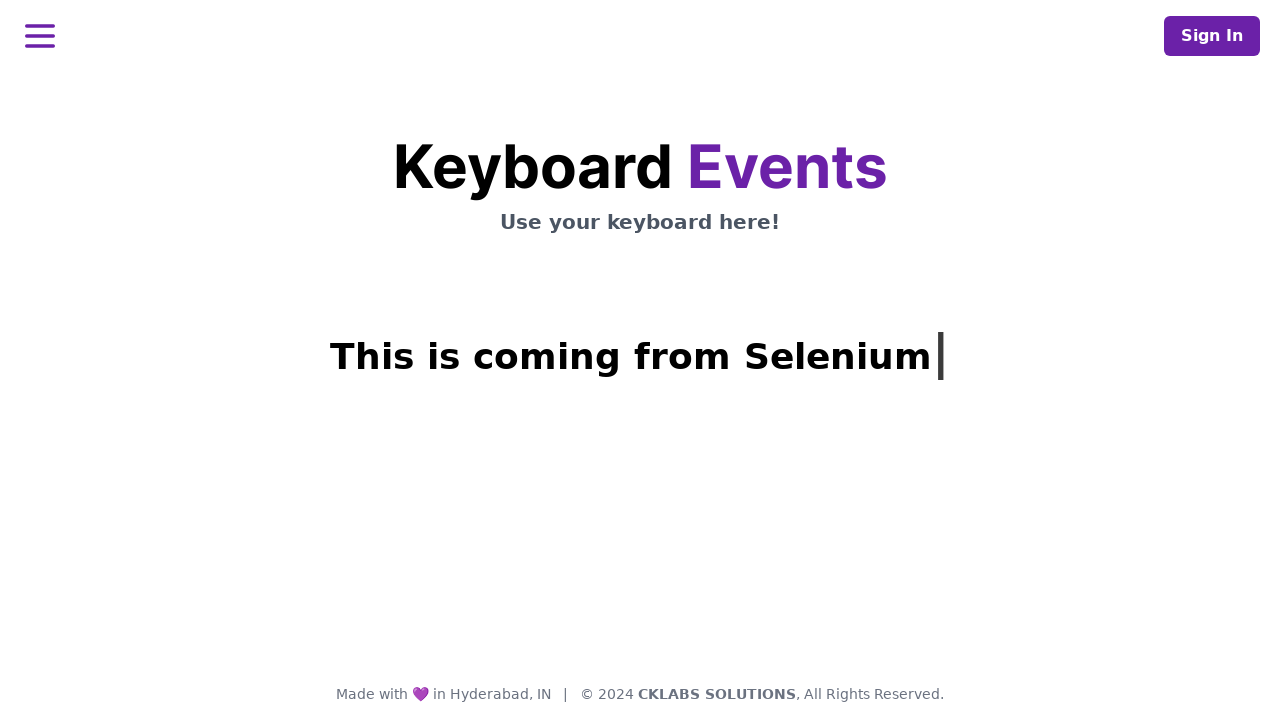

Pressed Enter key
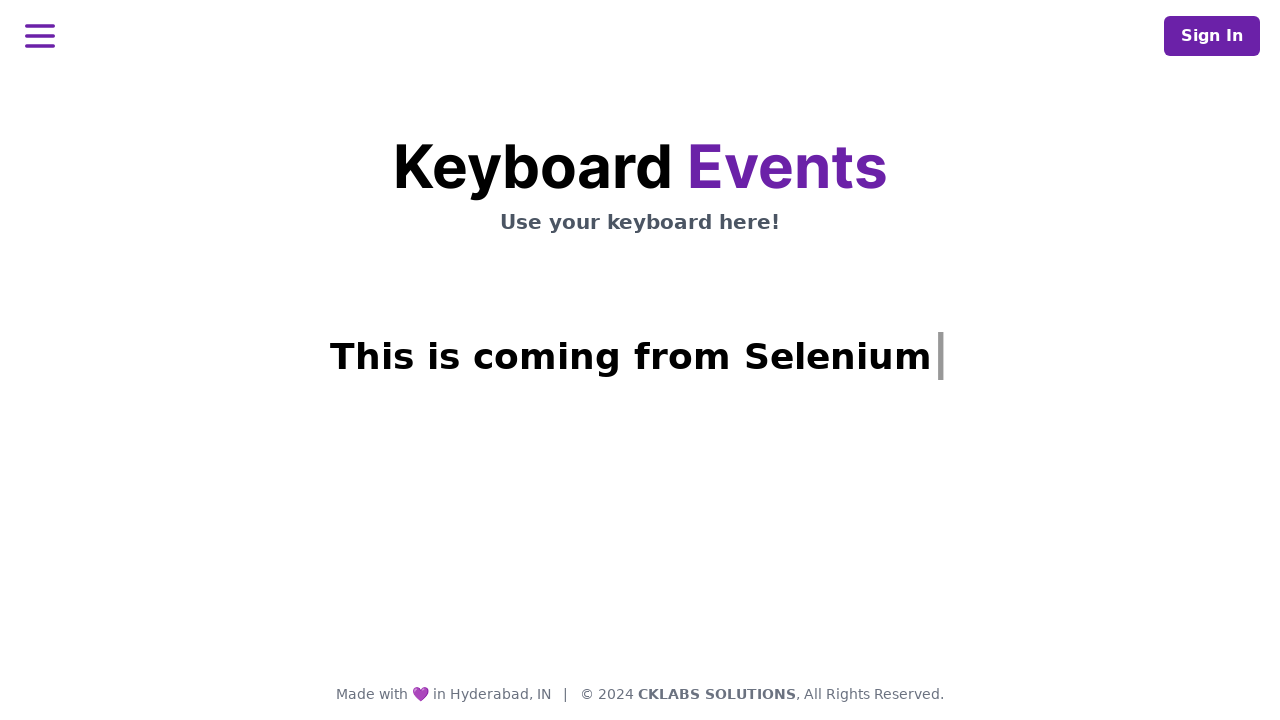

Result message appeared on the page
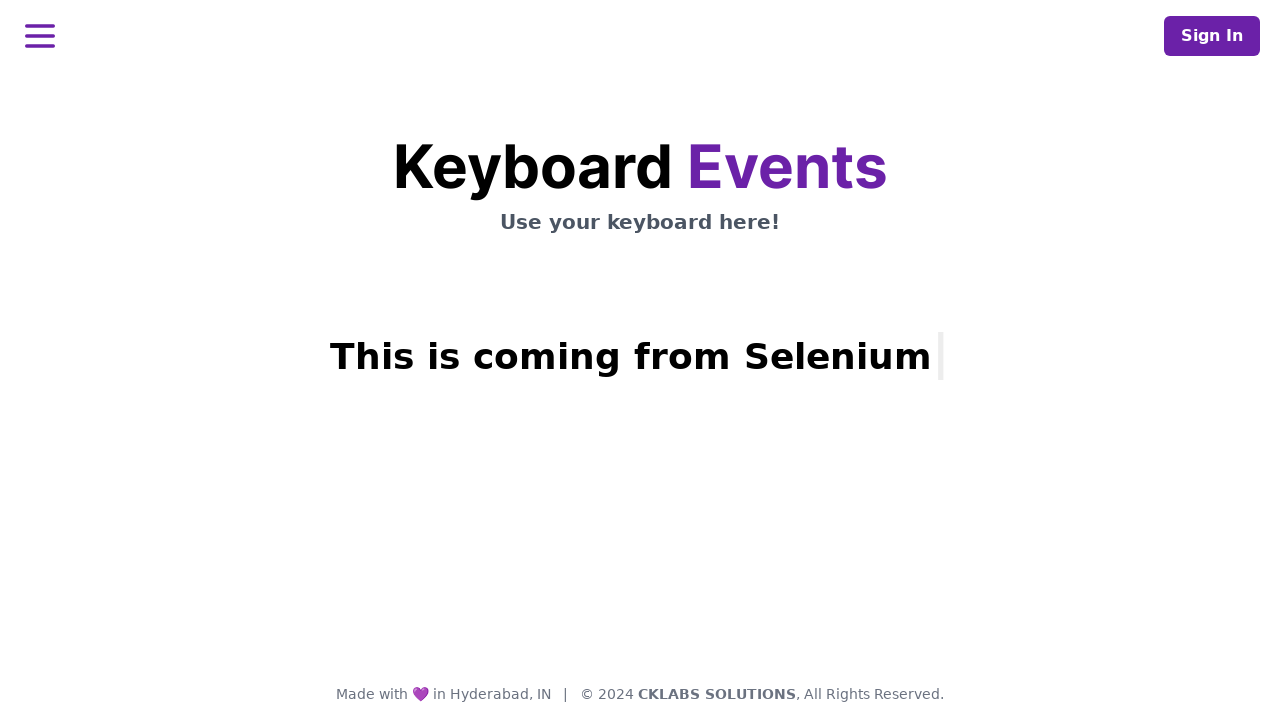

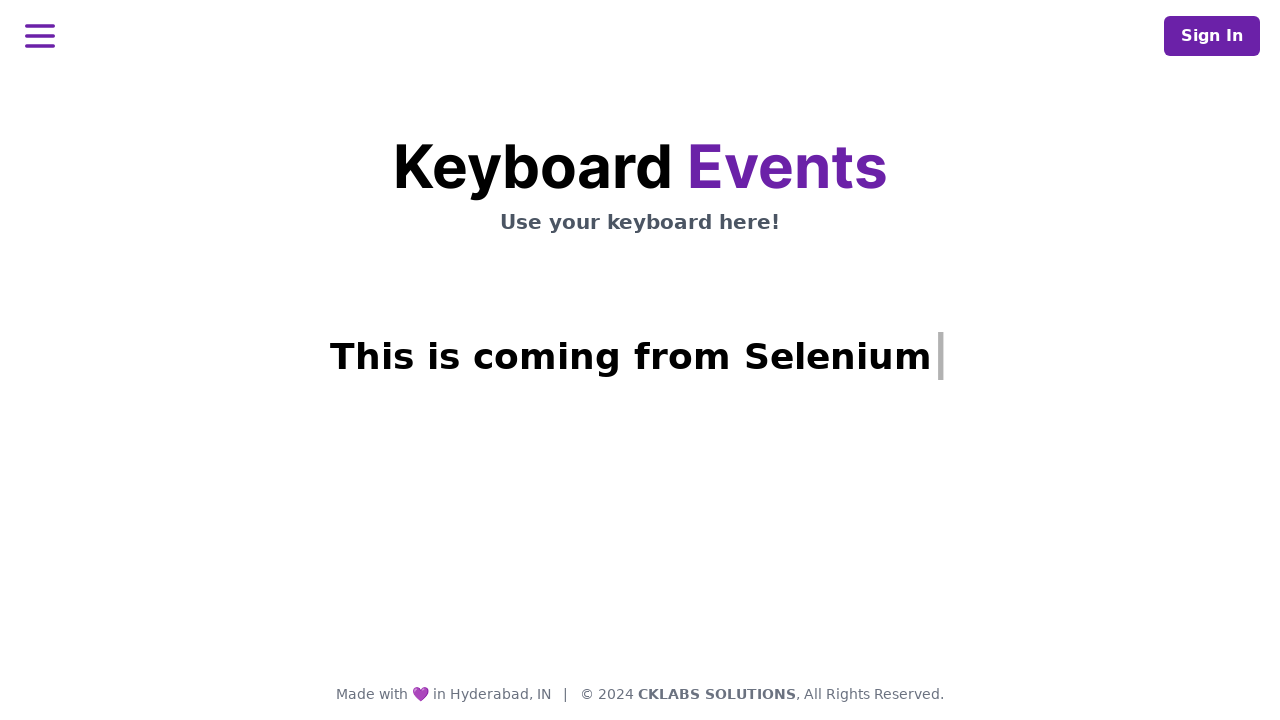